Tests alert handling with OK button by triggering an alert and accepting it

Starting URL: https://demo.automationtesting.in/Alerts.html

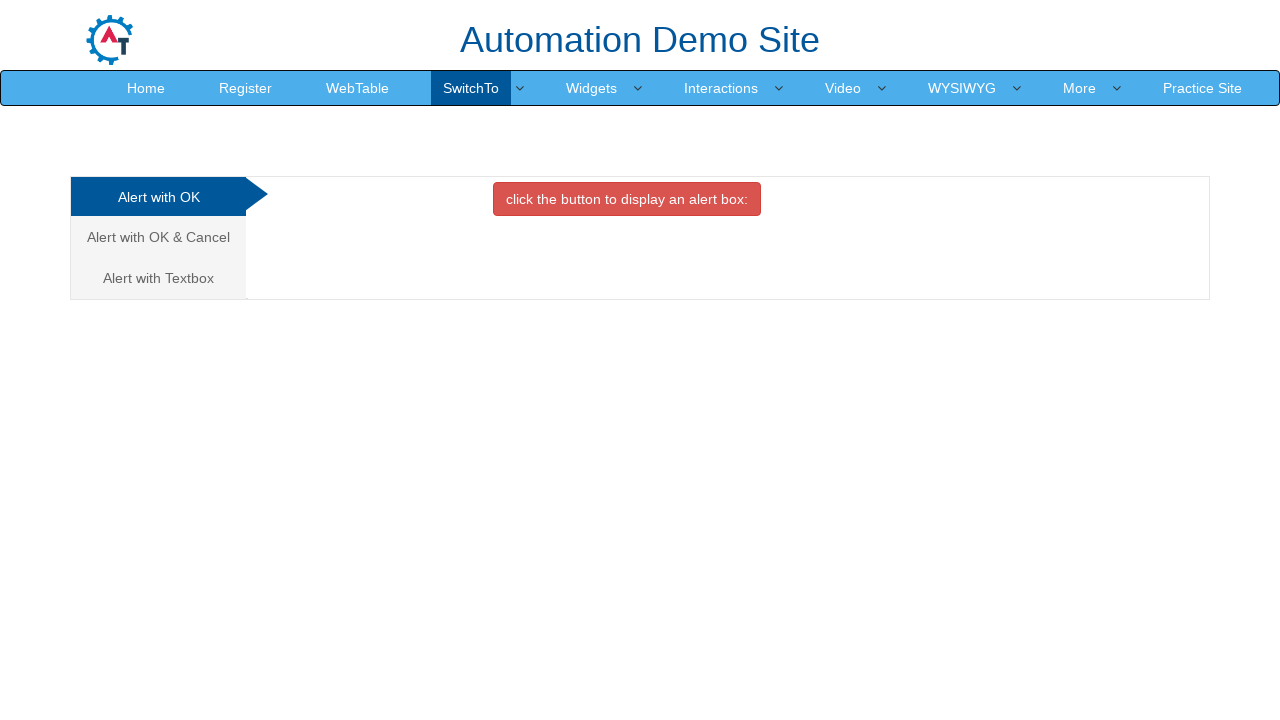

Clicked on the OK alert tab at (158, 197) on xpath=//a[contains(@href,'#OK')]
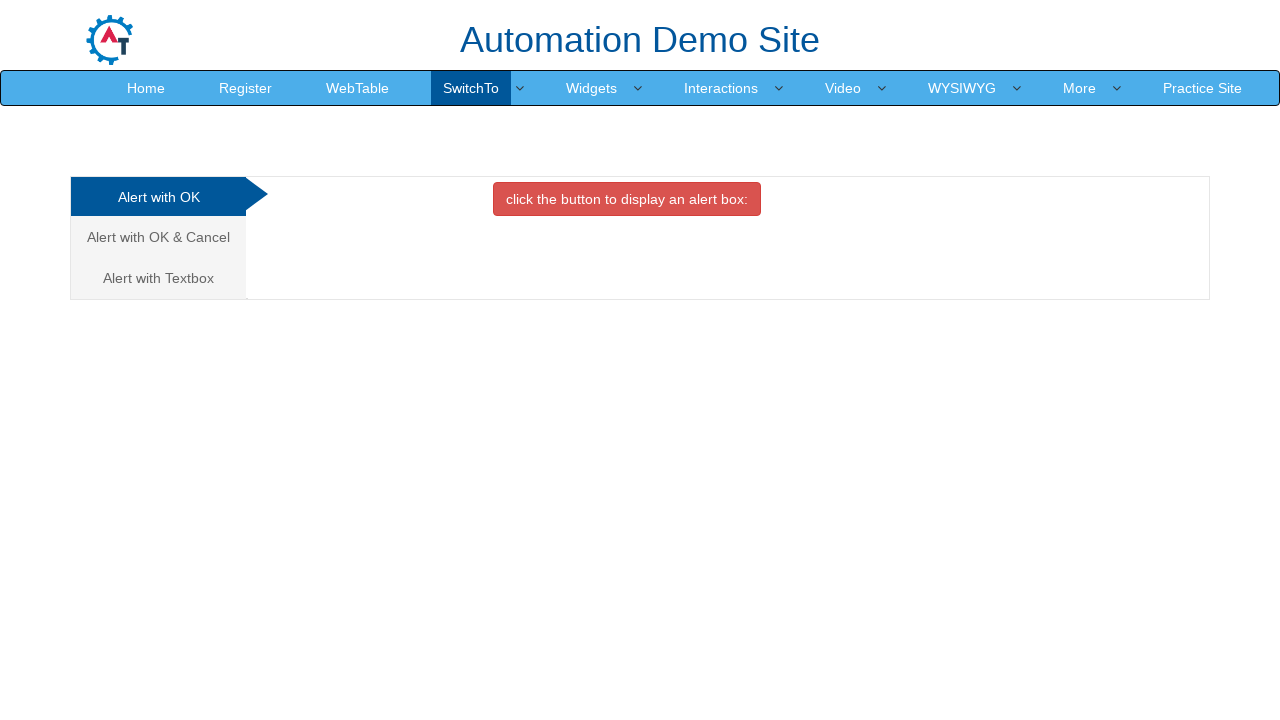

Clicked button to trigger alert at (627, 199) on xpath=//button[contains(@class,'btn-danger')]
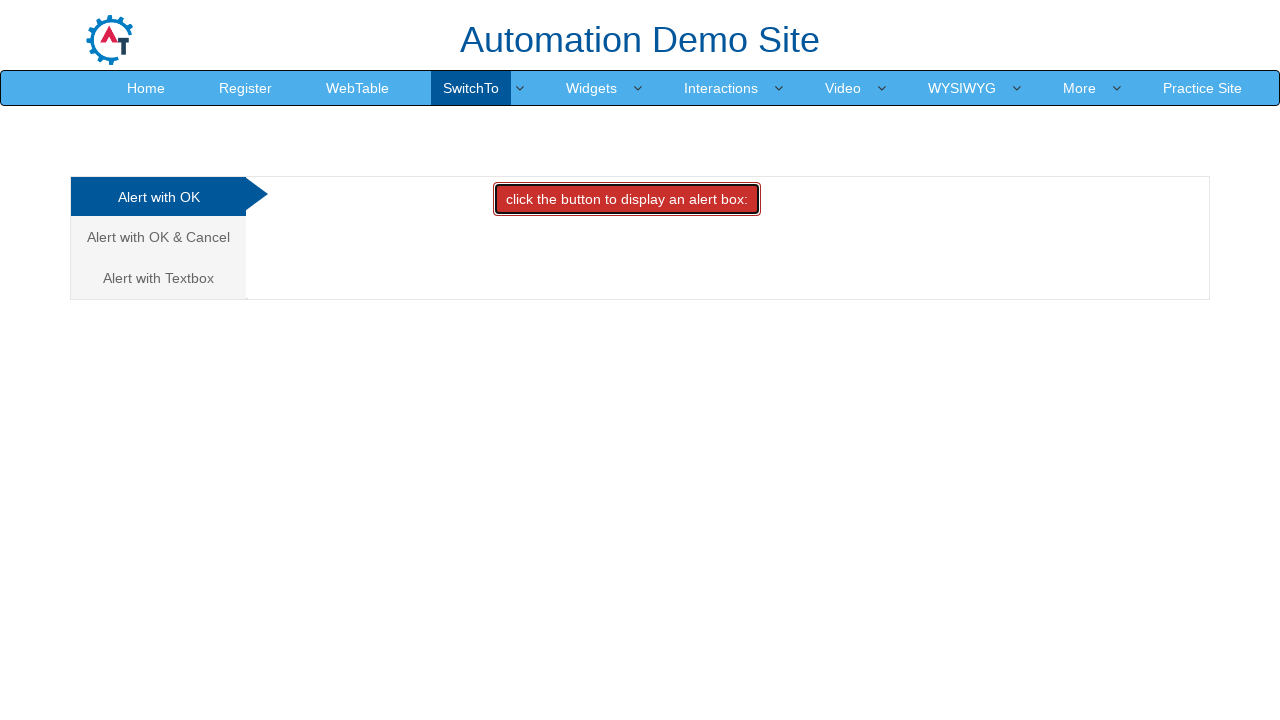

Set up dialog handler to accept alerts
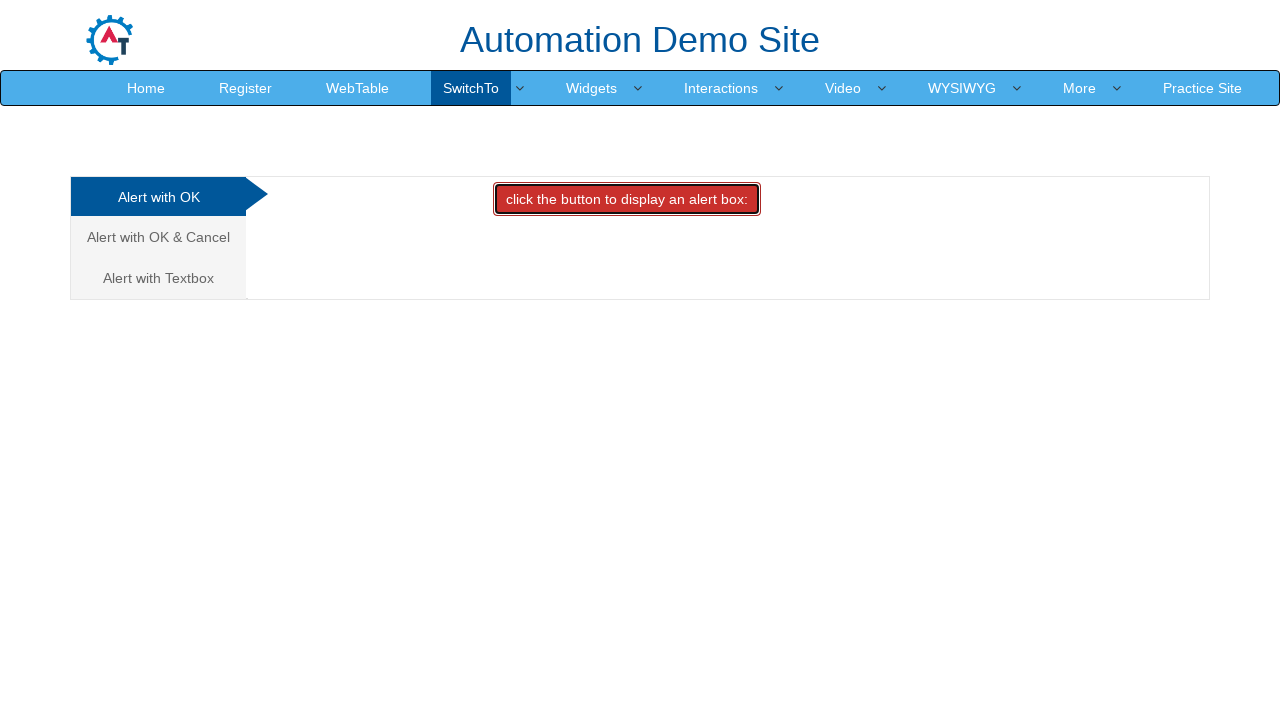

Clicked button to trigger alert and accepted it at (627, 199) on xpath=//button[contains(@class,'btn-danger')]
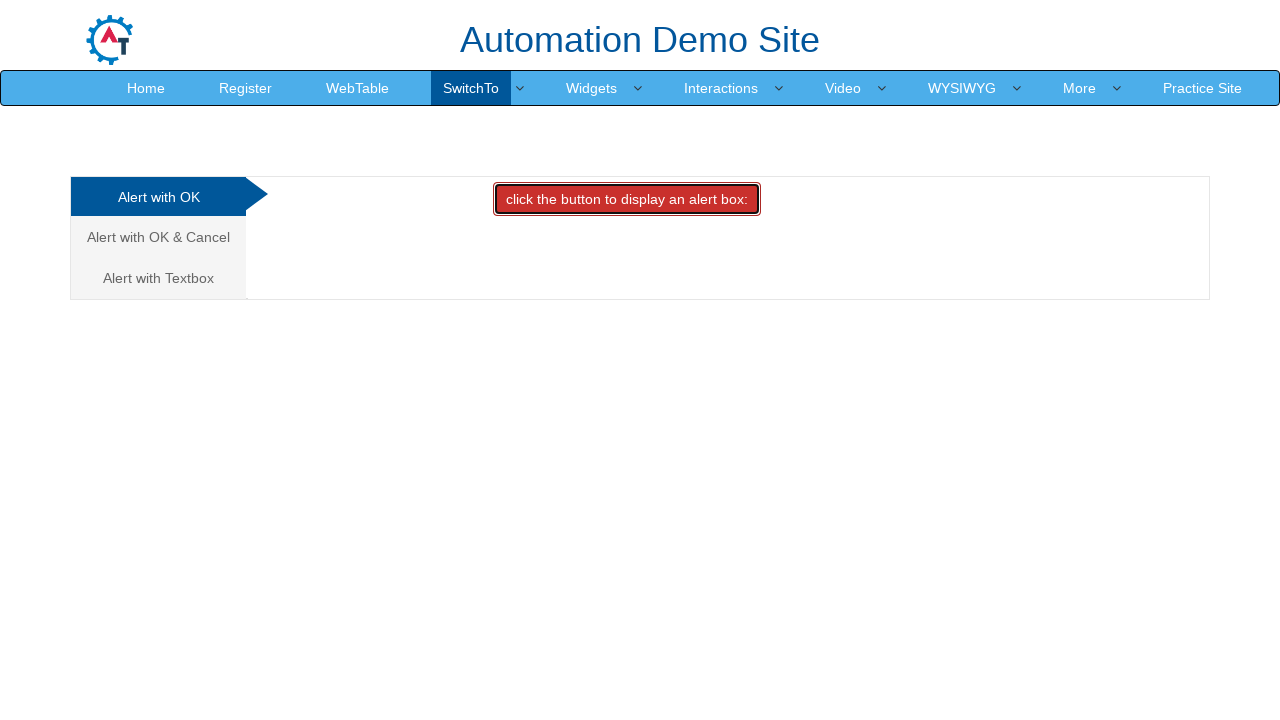

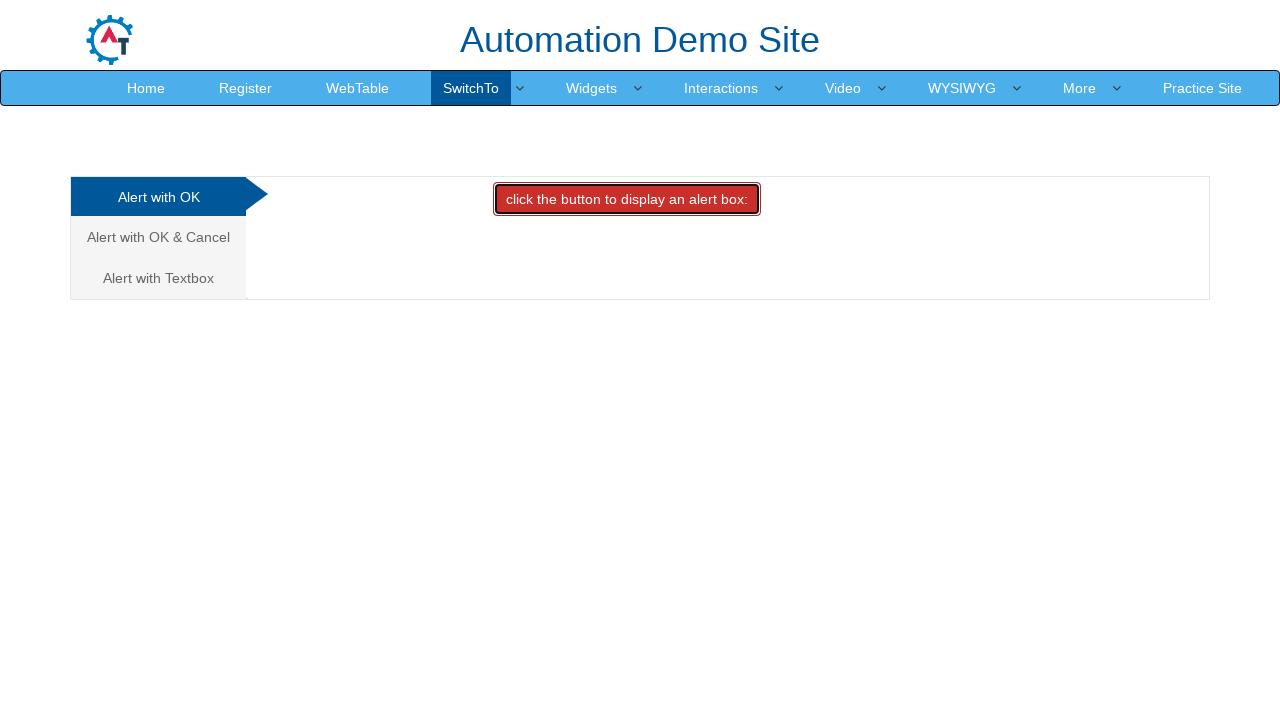